Tests simple JavaScript alert popup by clicking a button that triggers an alert, then accepting the alert dialog

Starting URL: http://www.seleniumui.moderntester.pl/alerts.php

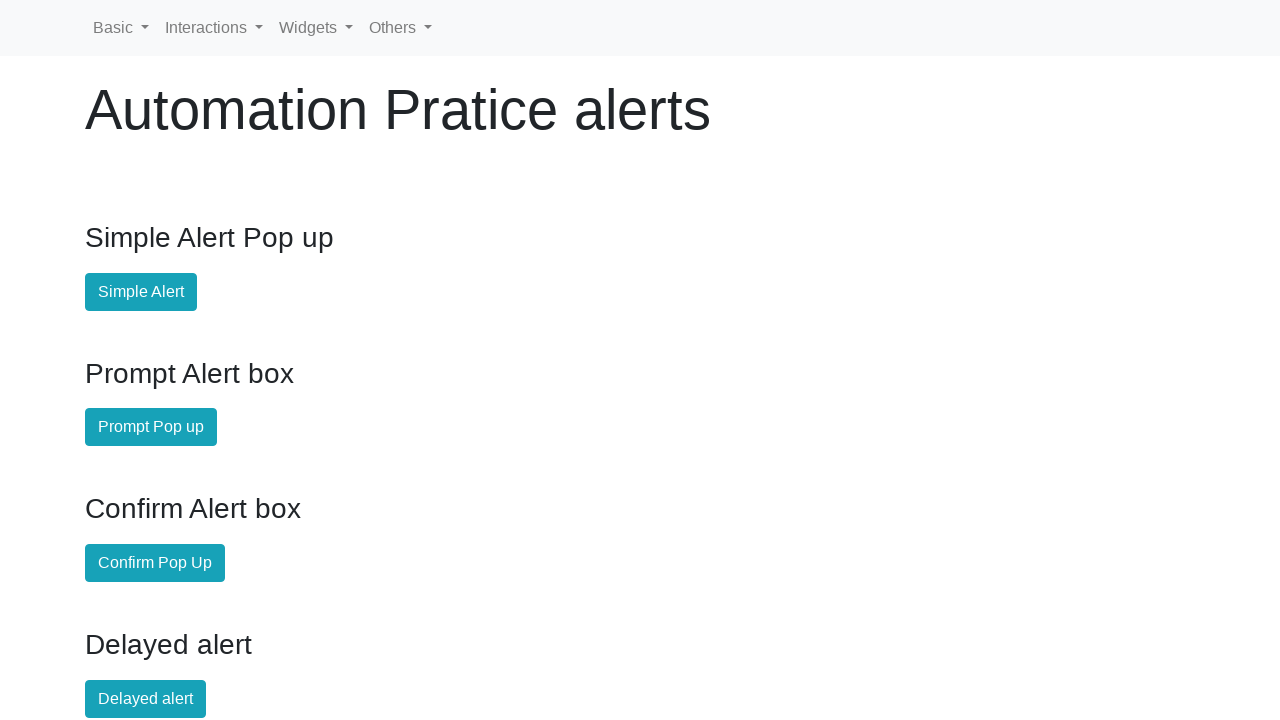

Clicked the simple alert button to trigger JavaScript alert popup at (141, 292) on #simple-alert
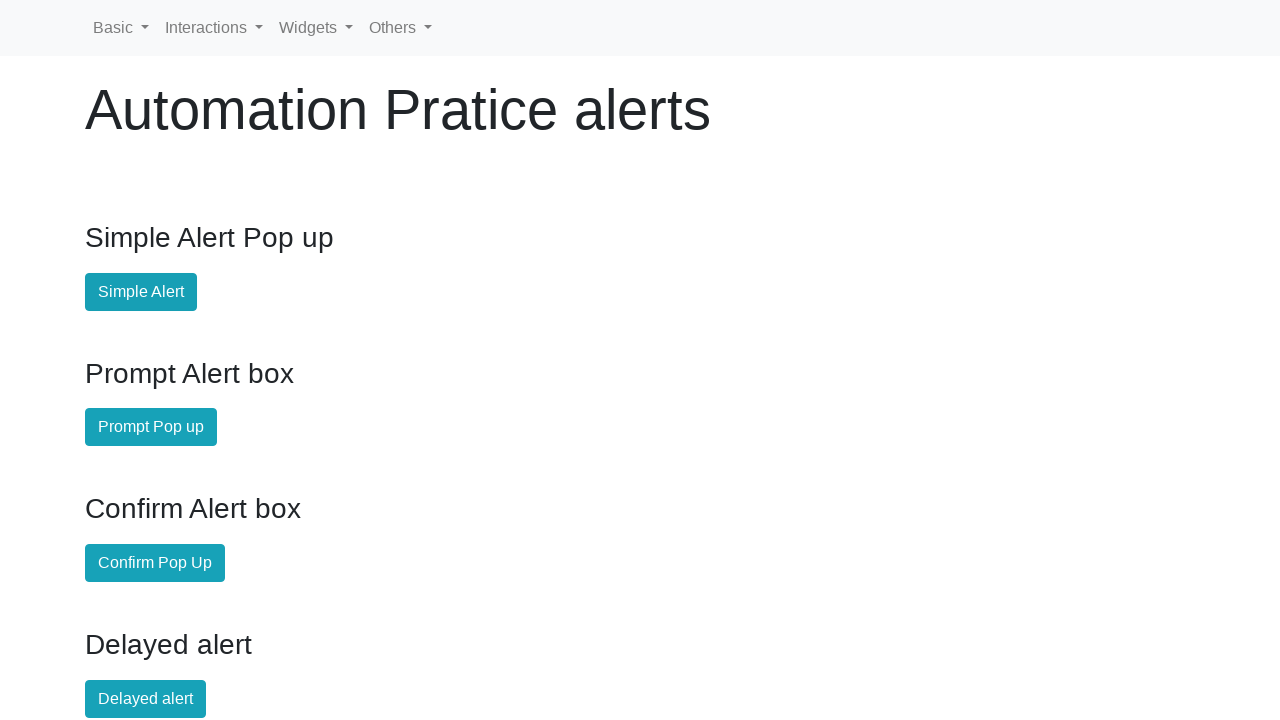

Set up dialog handler to accept the alert
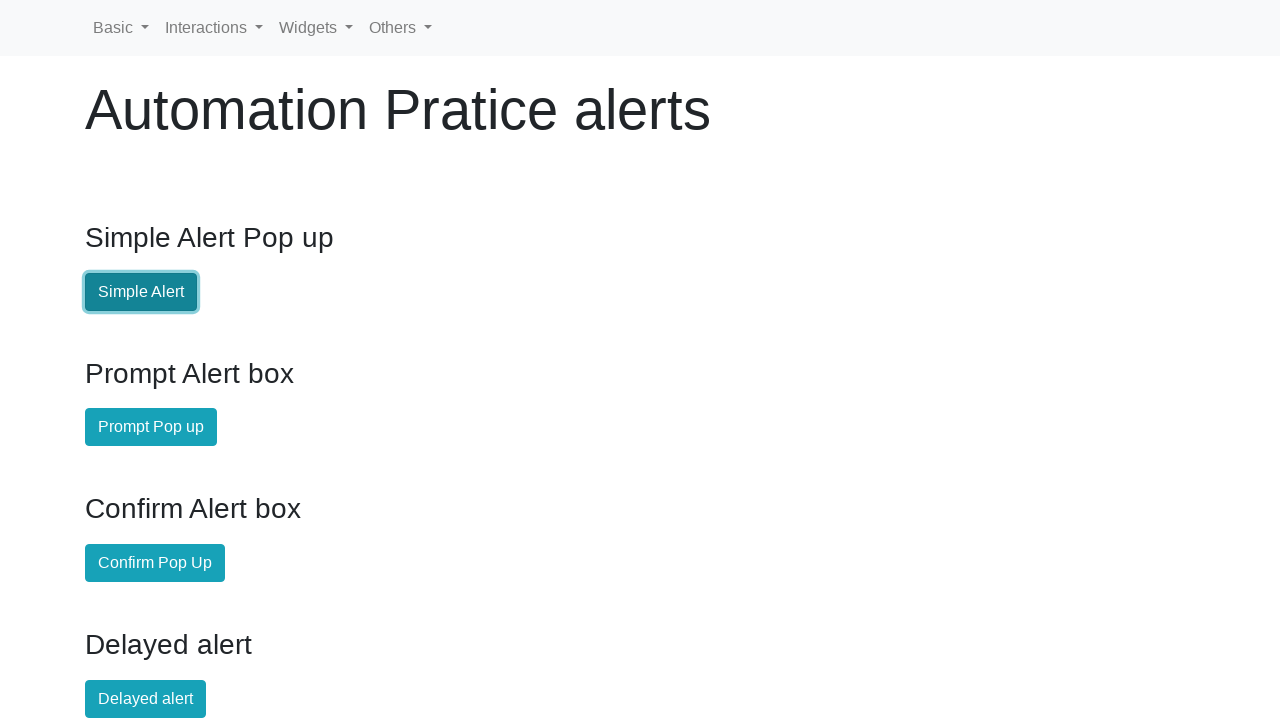

Clicked the simple alert button again to trigger JavaScript alert popup at (141, 292) on #simple-alert
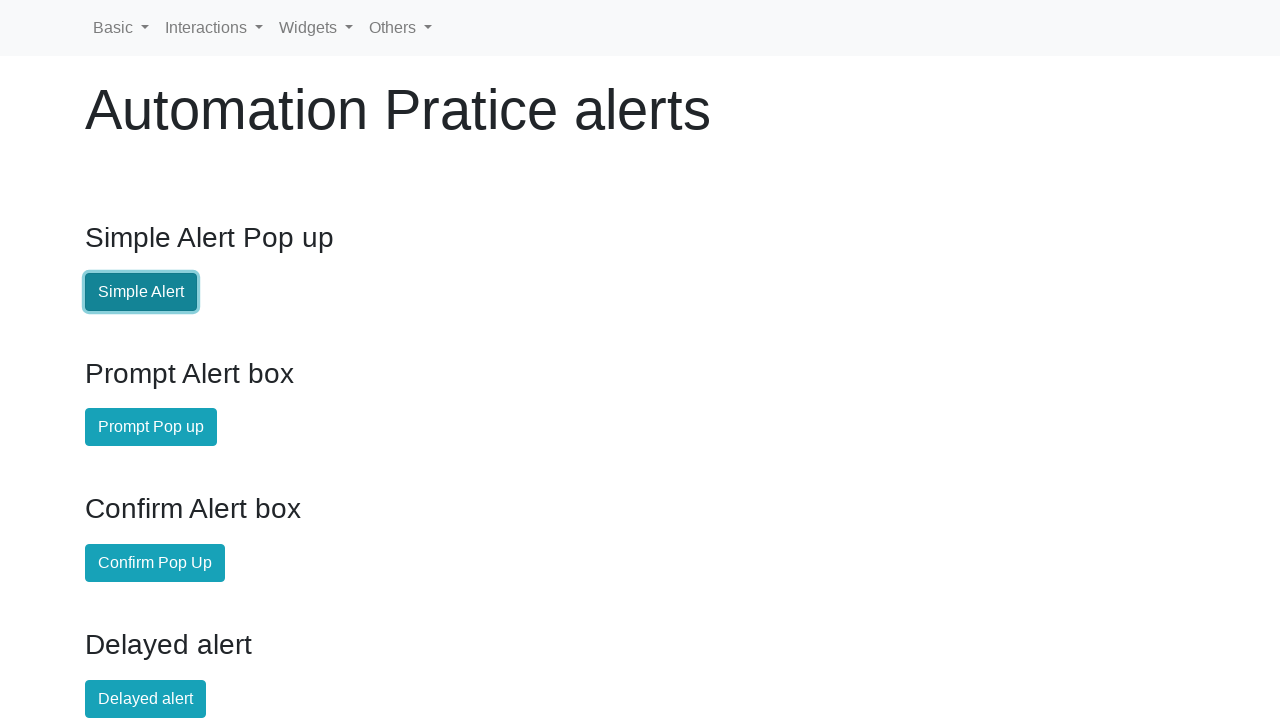

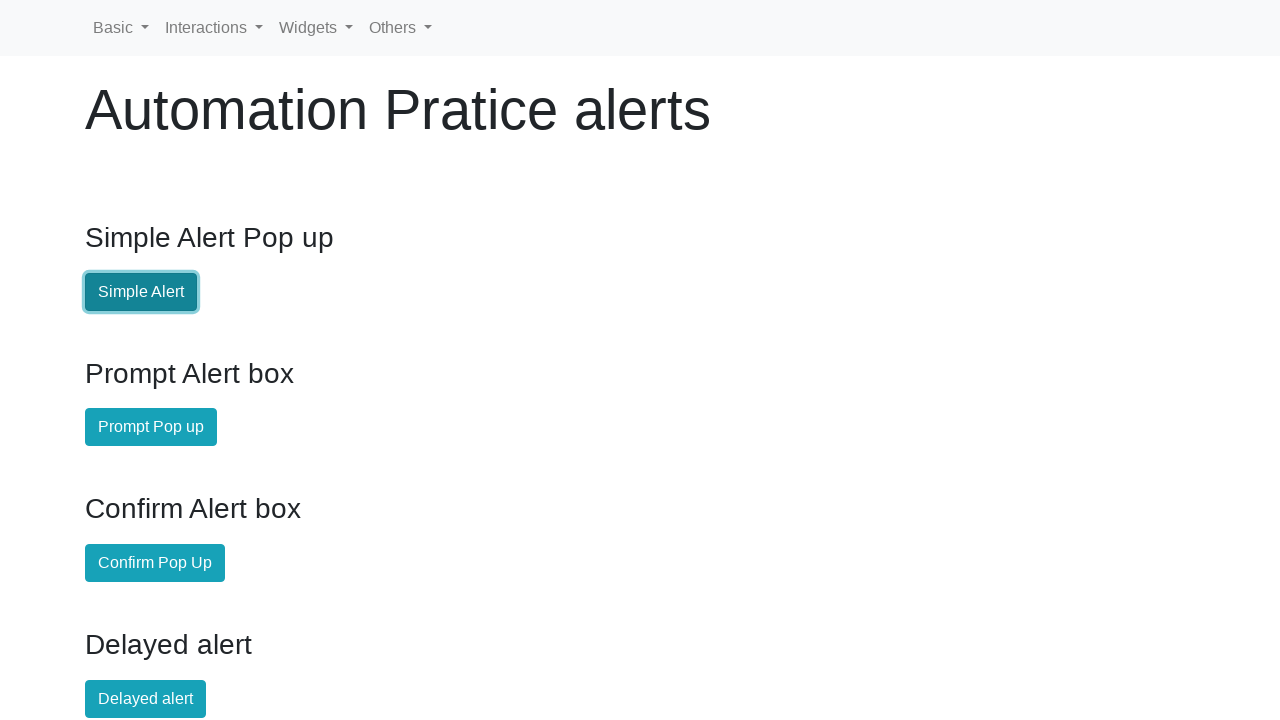